Navigates to GeeksforGeeks homepage and retrieves the current browser window dimensions (width and height).

Starting URL: https://www.geeksforgeeks.org/

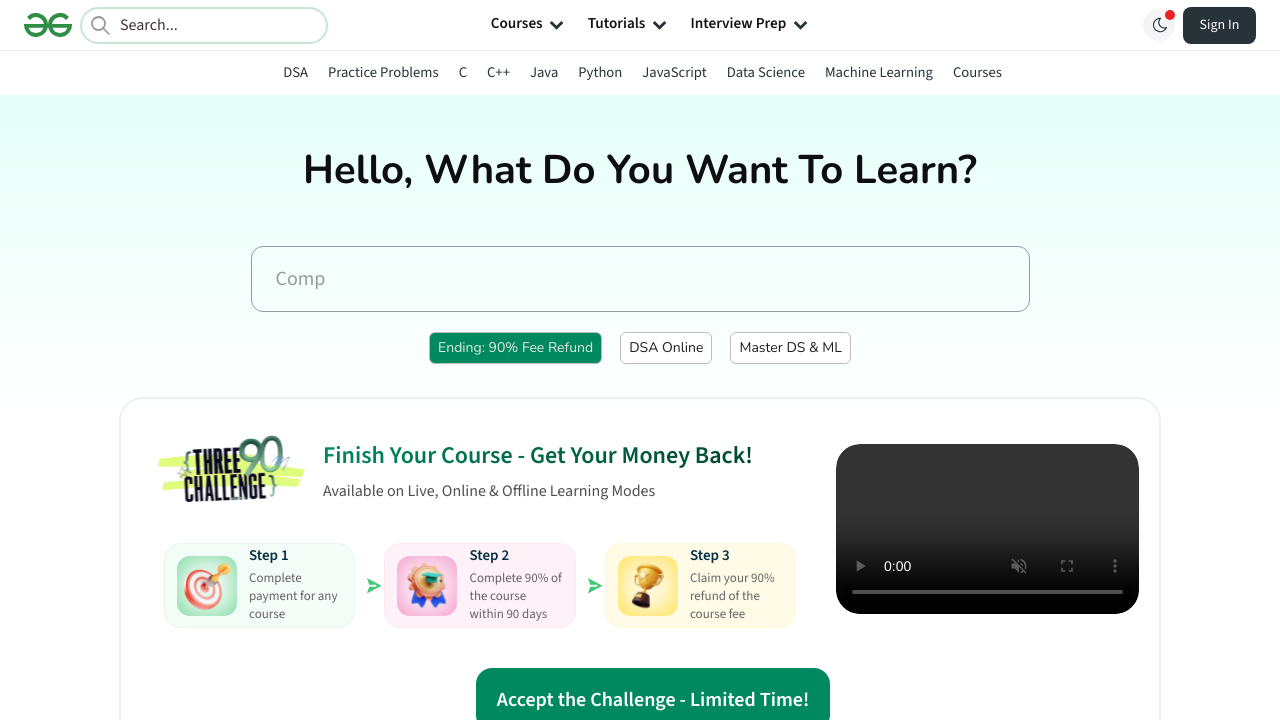

Navigated to GeeksforGeeks homepage
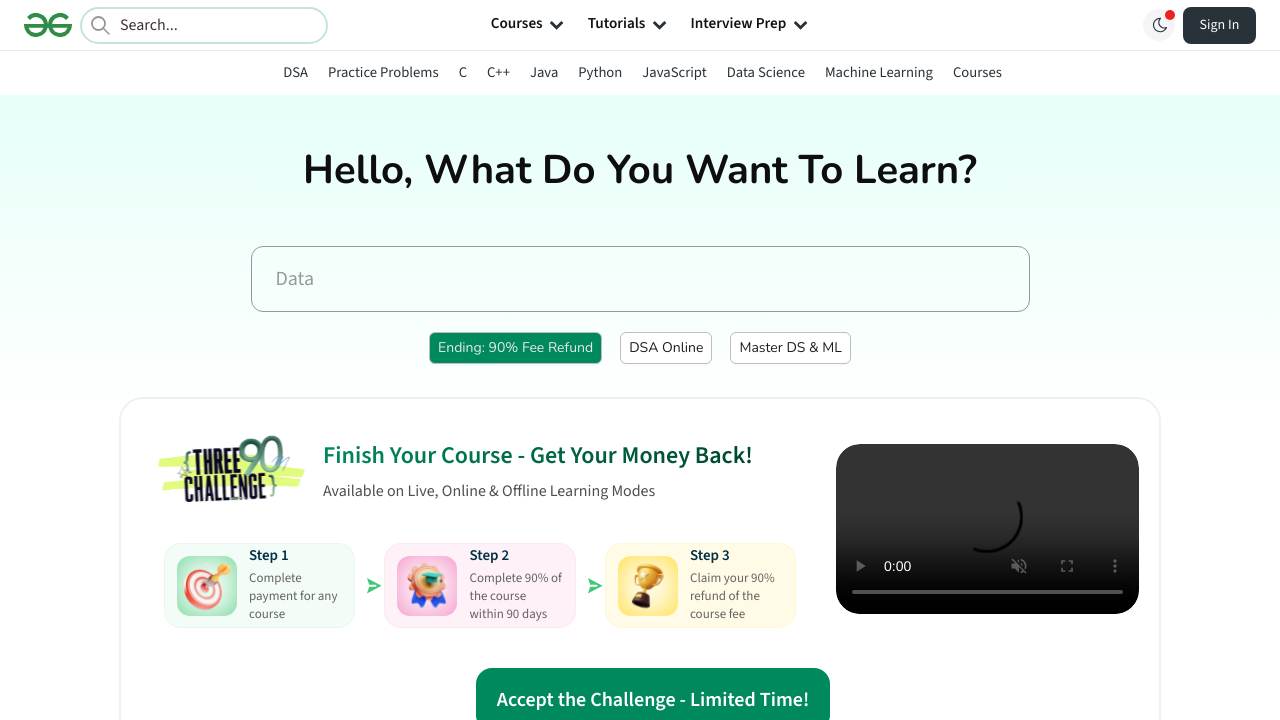

Retrieved viewport size: {'width': 1280, 'height': 720}
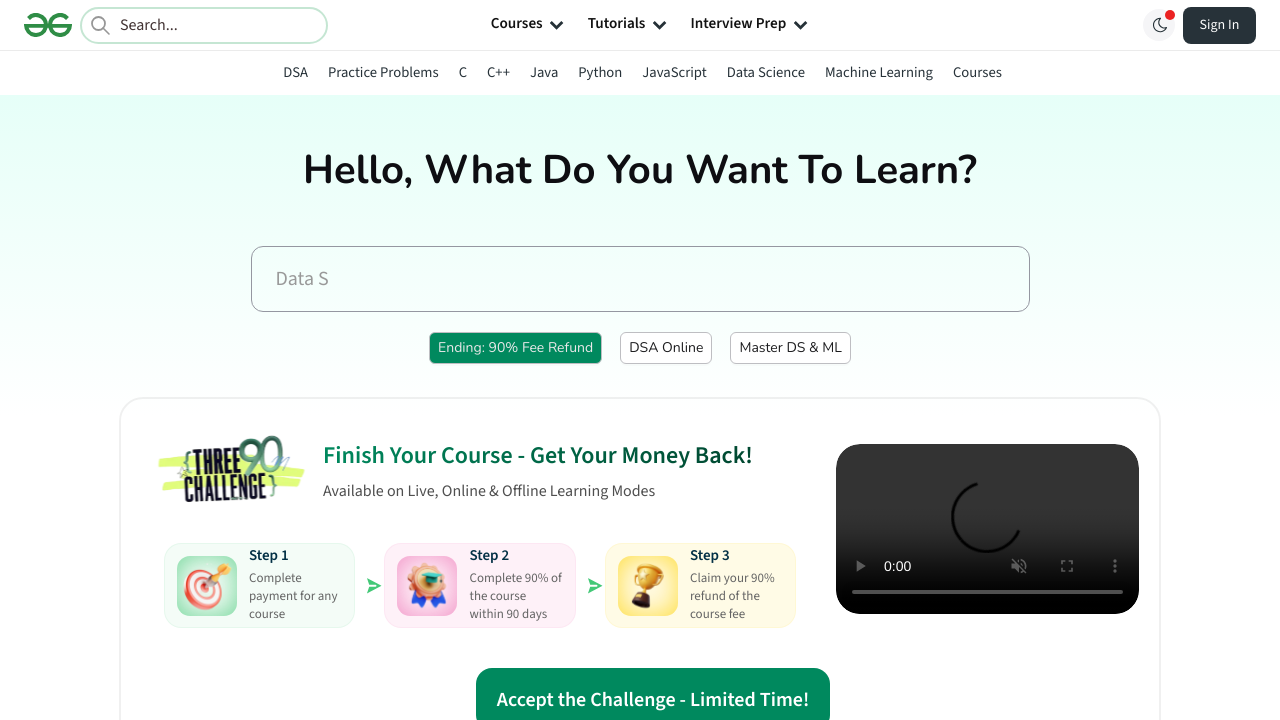

Retrieved window inner dimensions: {'width': 1280, 'height': 720}
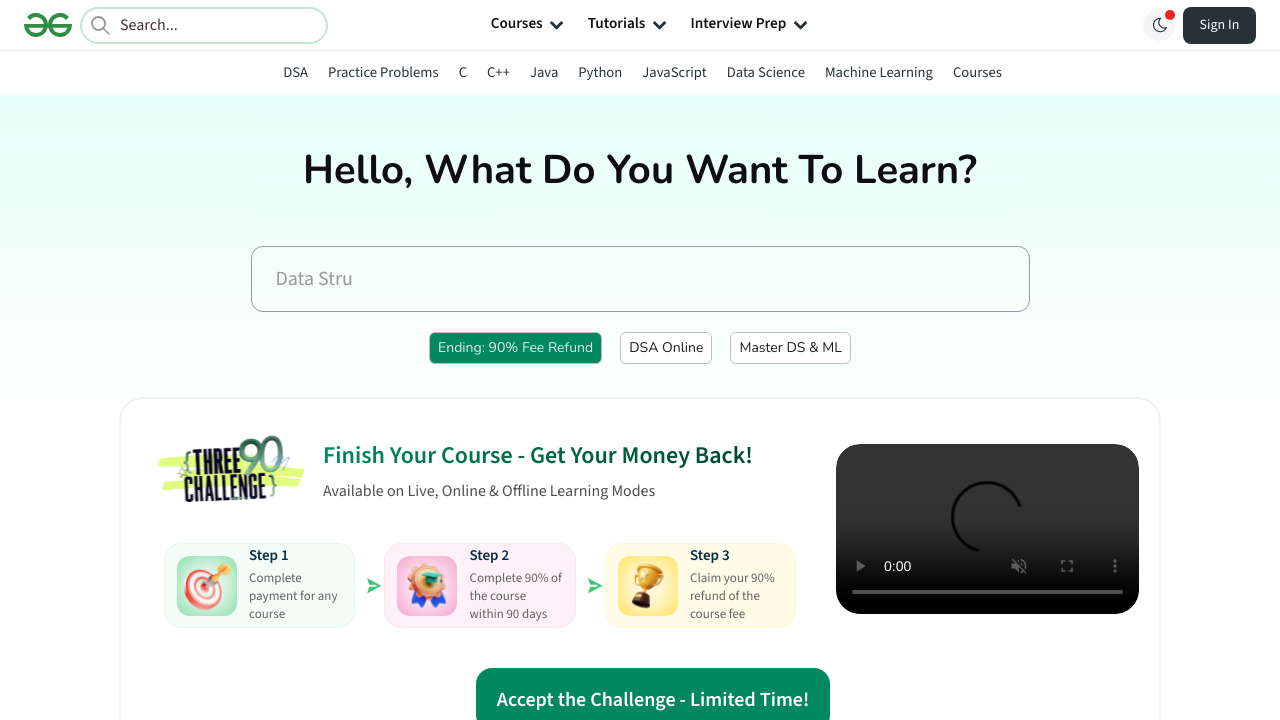

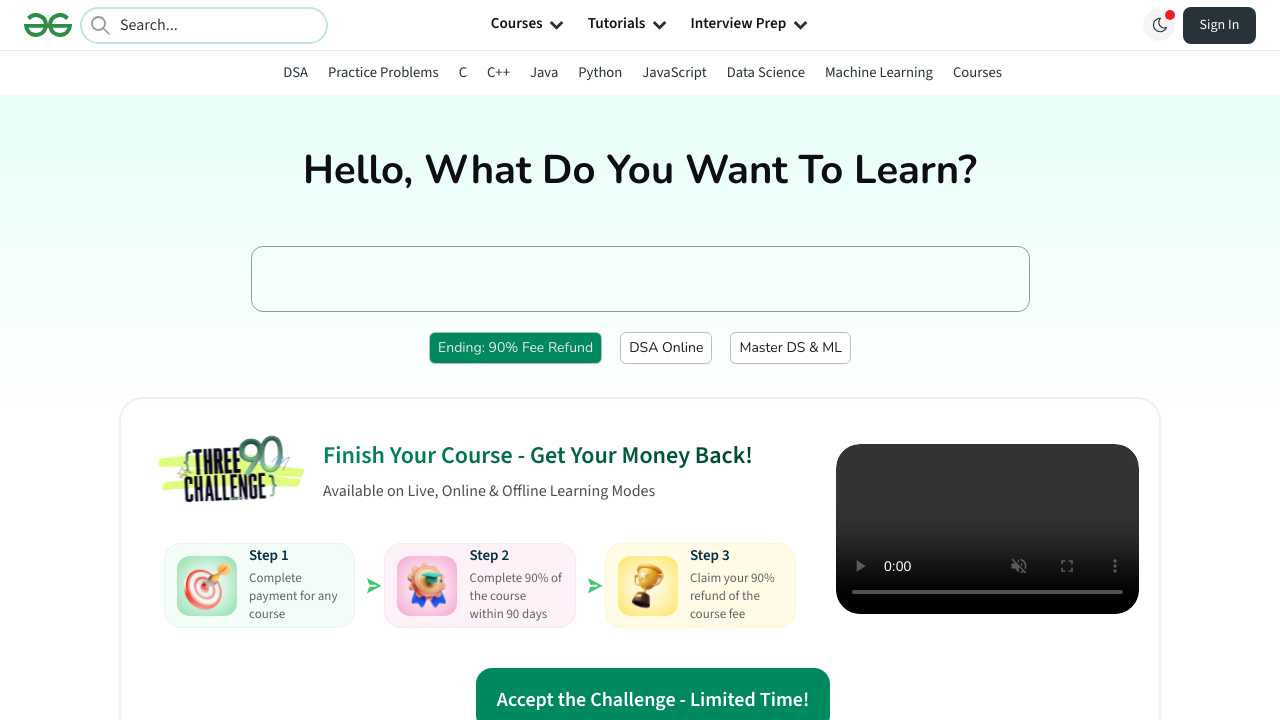